Tests file download functionality by navigating to a download page, clicking the first download link, and verifying a file is downloaded

Starting URL: https://the-internet.herokuapp.com/download

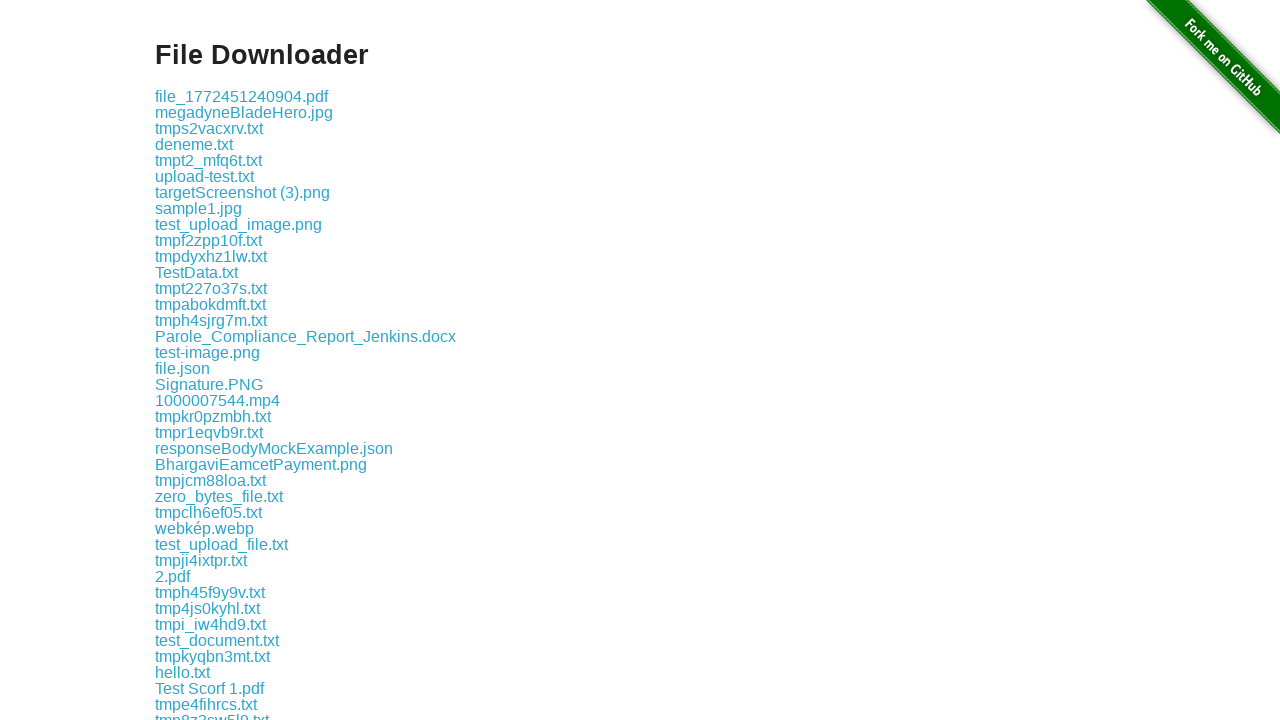

Navigated to download page
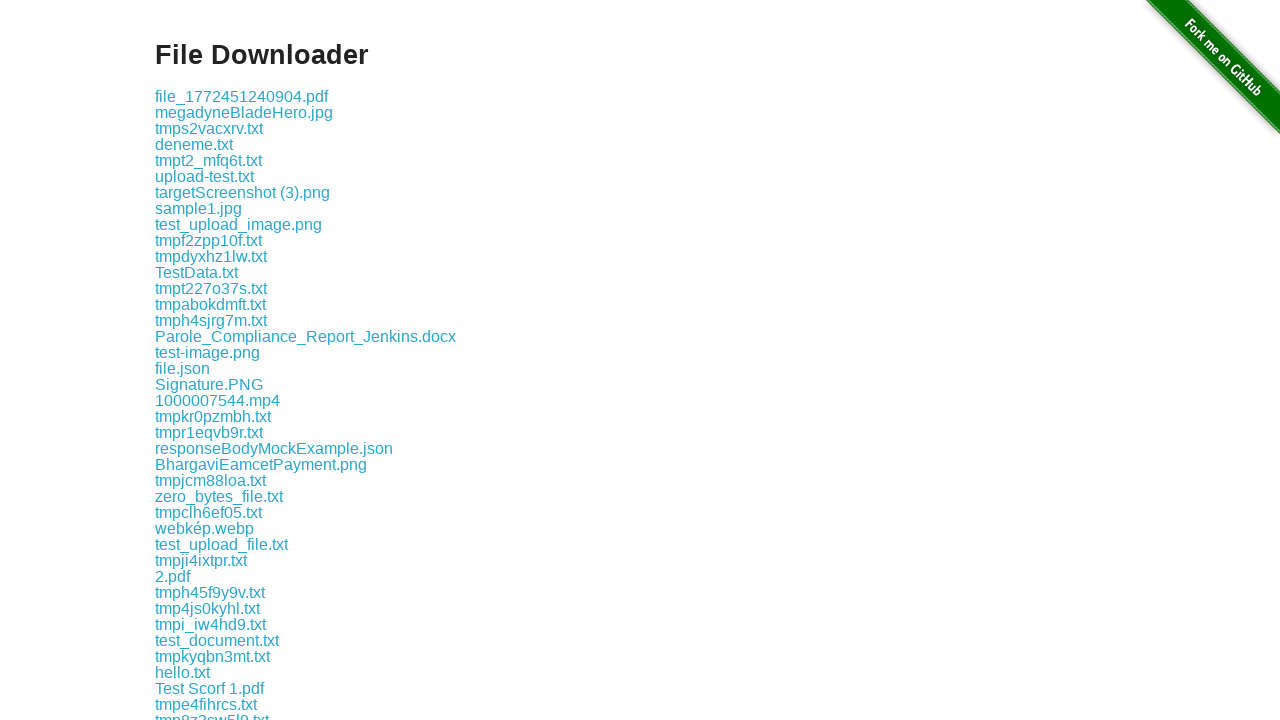

Clicked first download link at (242, 96) on .example a >> nth=0
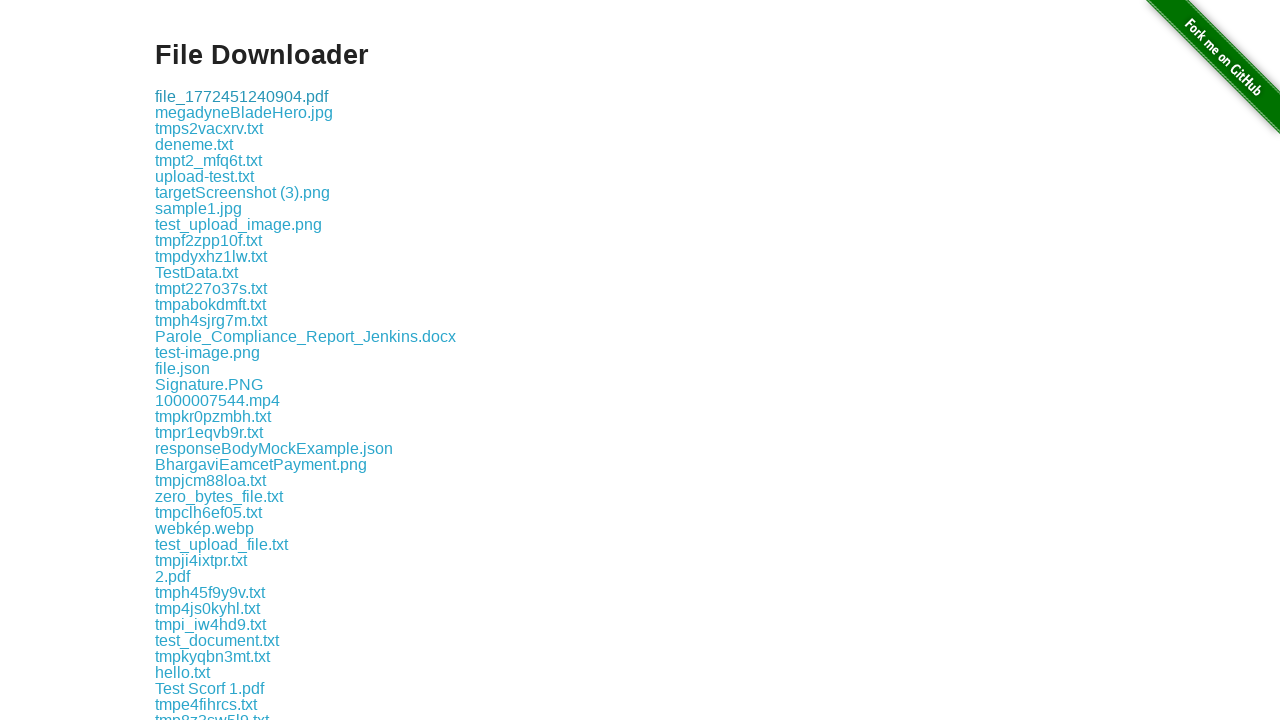

Waited 2 seconds for download to start
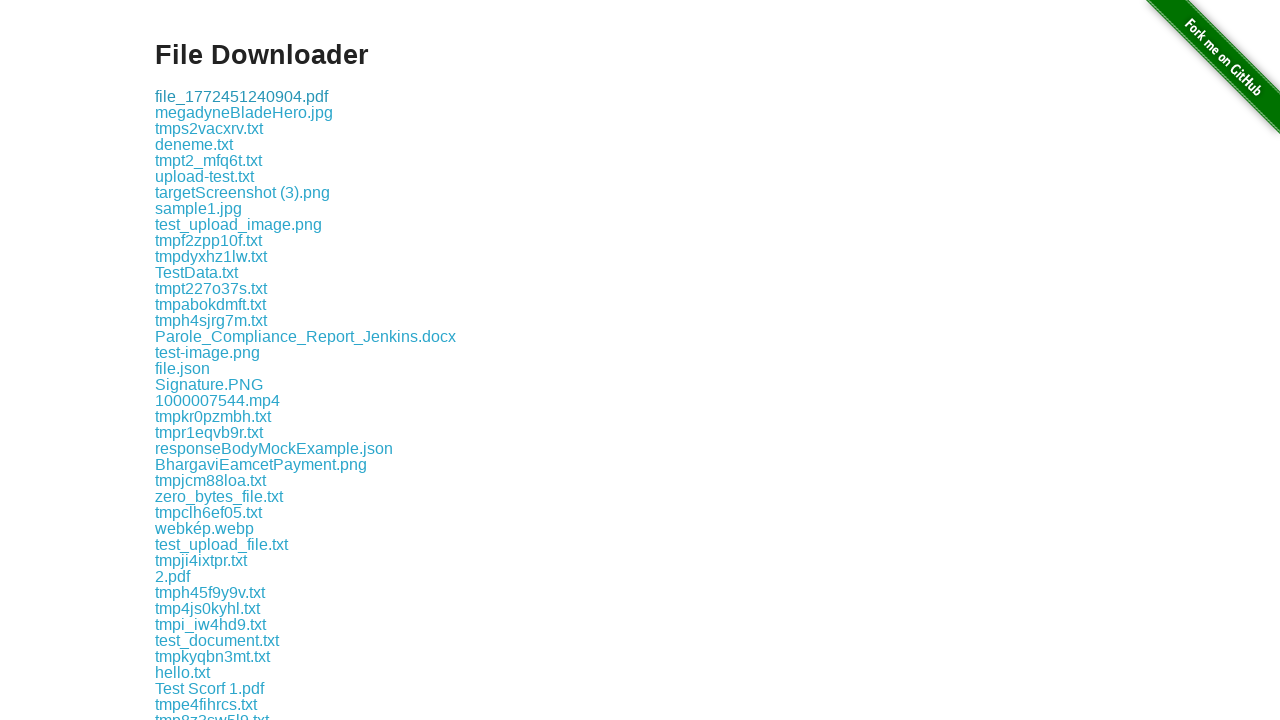

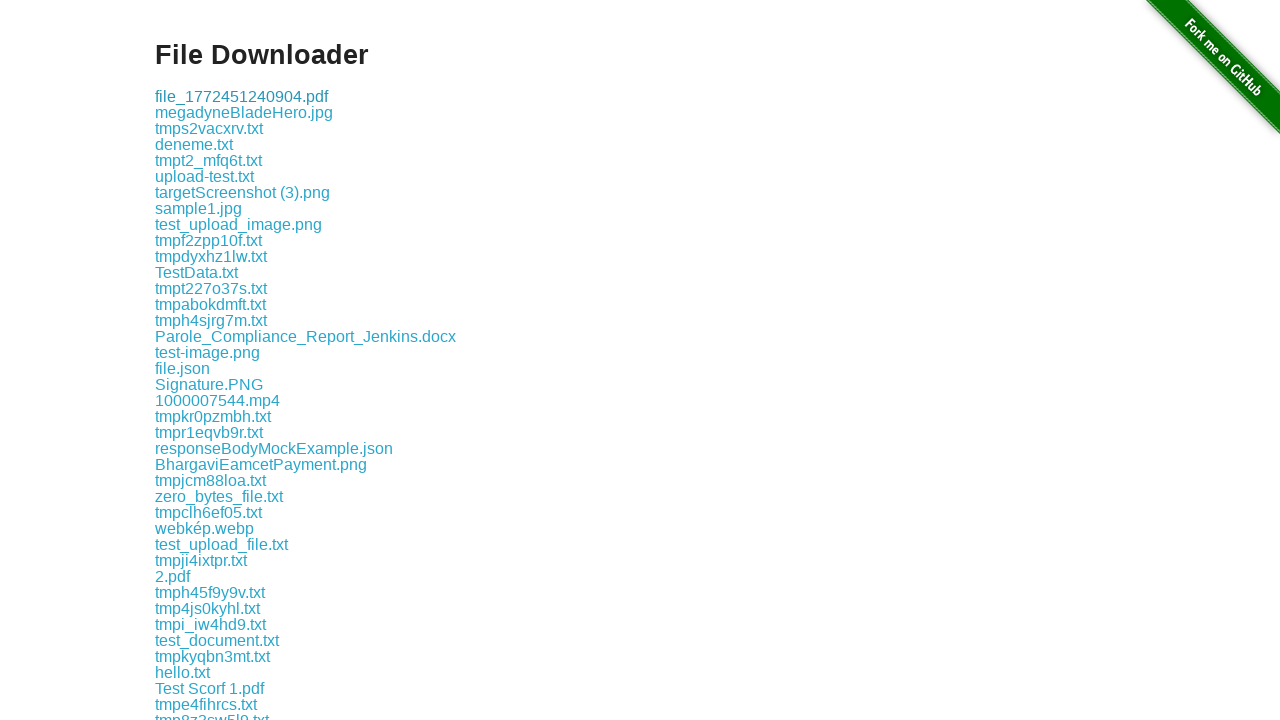